Tests the Training Support website by verifying the page title is correct, then clicks the first link on the page and verifies the new page title.

Starting URL: https://www.training-support.net

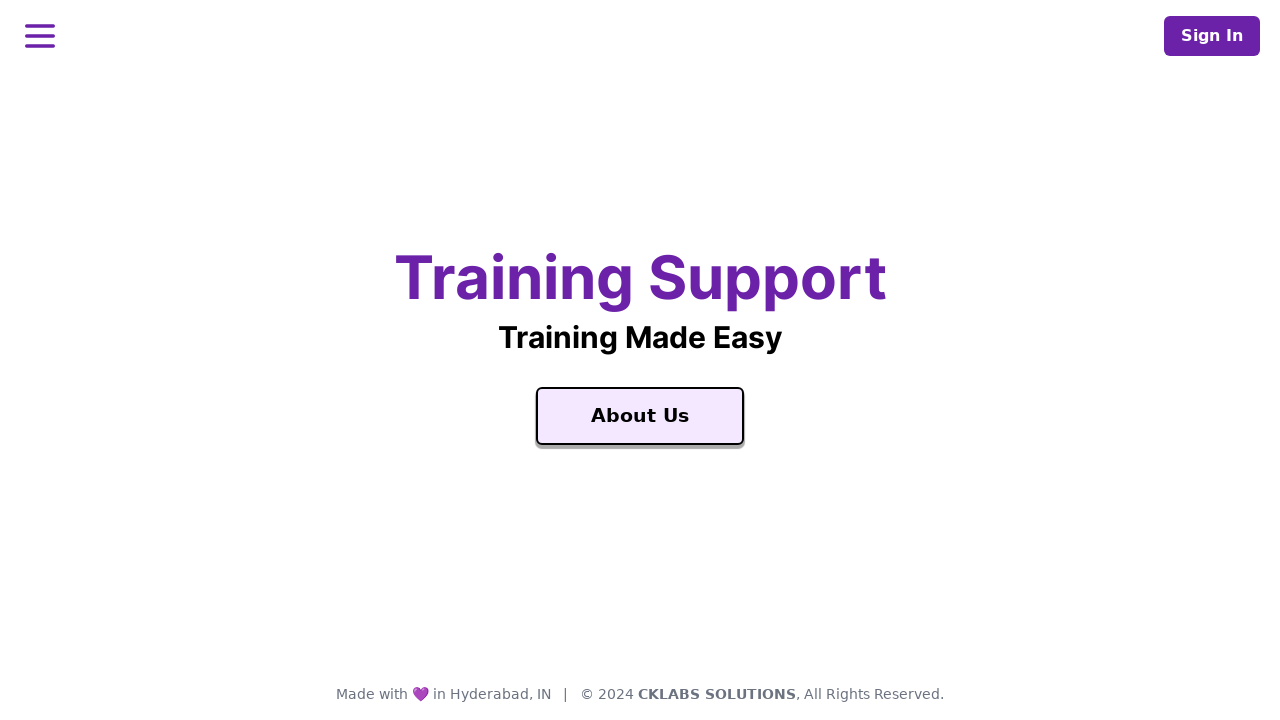

Verified page title is 'Training Support'
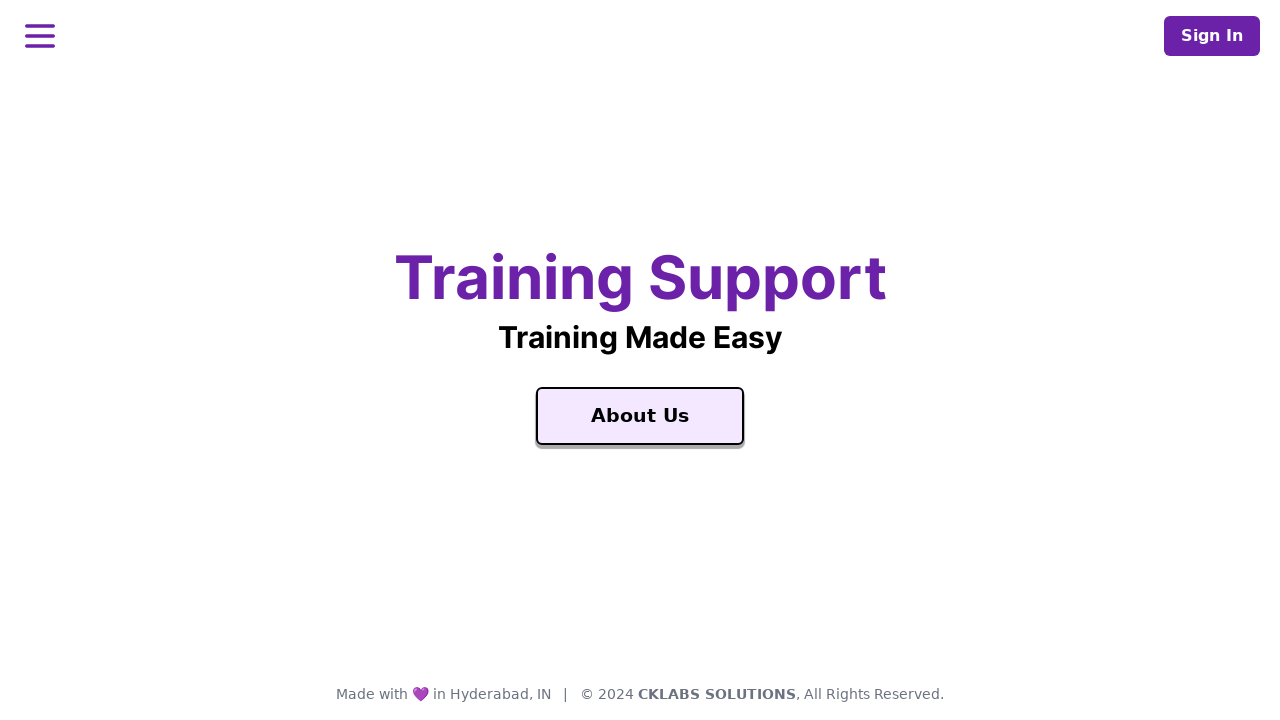

Logged page title to console
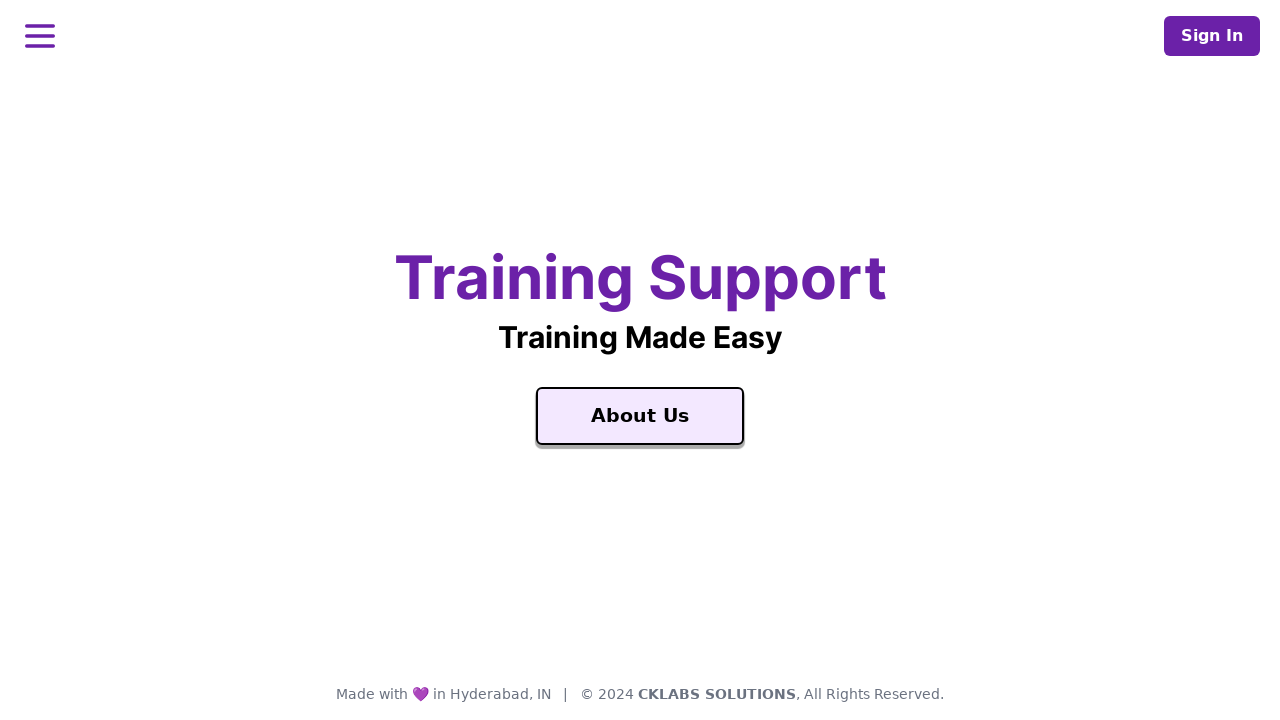

Clicked the first link on the page at (640, 416) on a
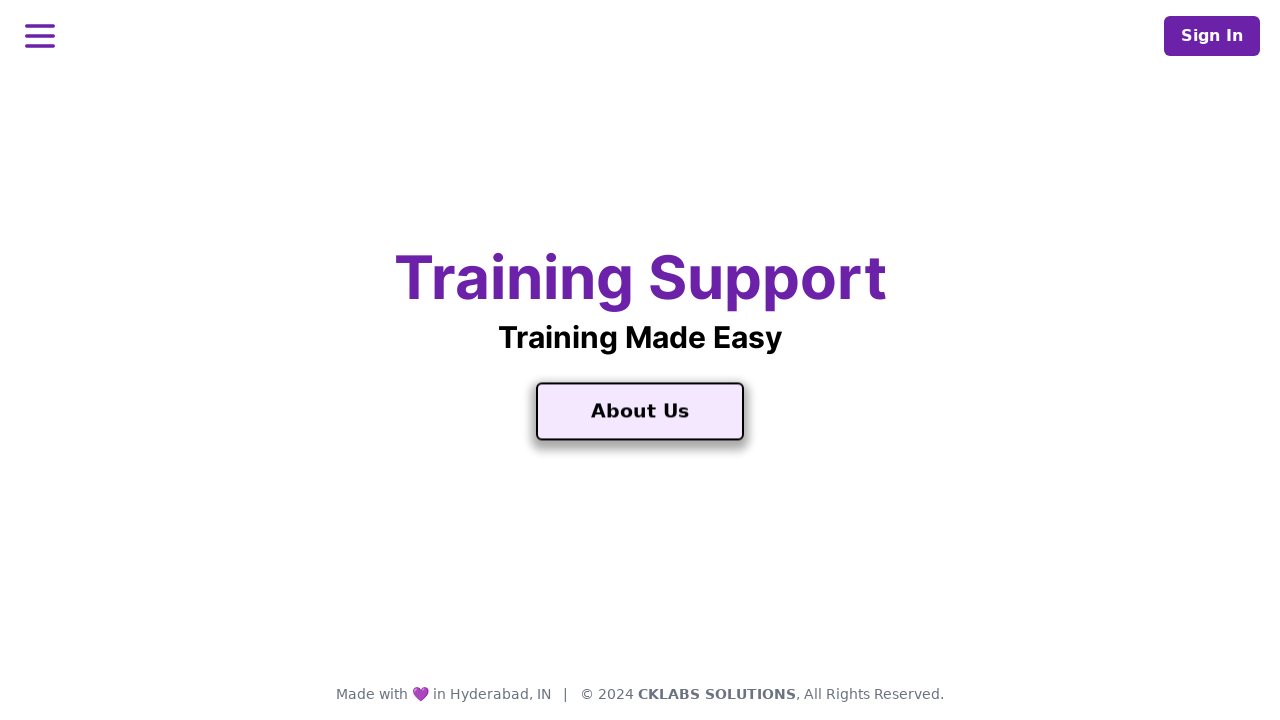

Waited for page to fully load
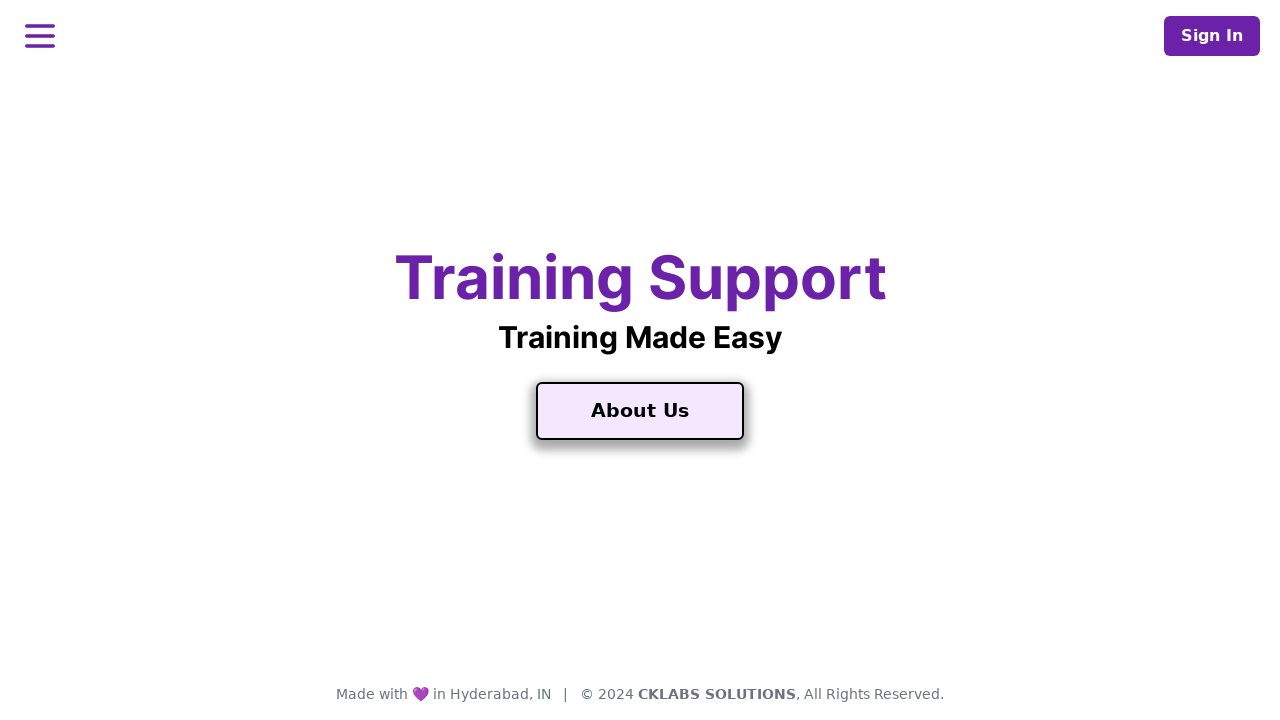

Logged new page title to console
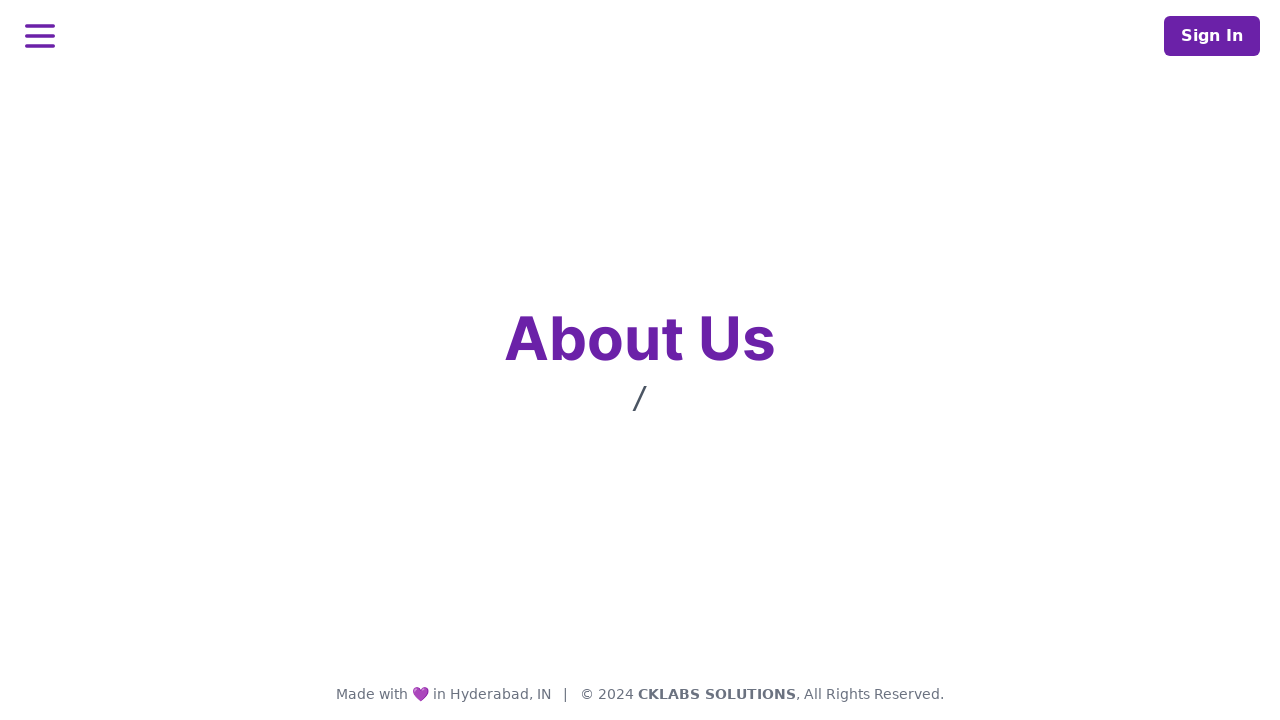

Verified new page title is 'About Training Support'
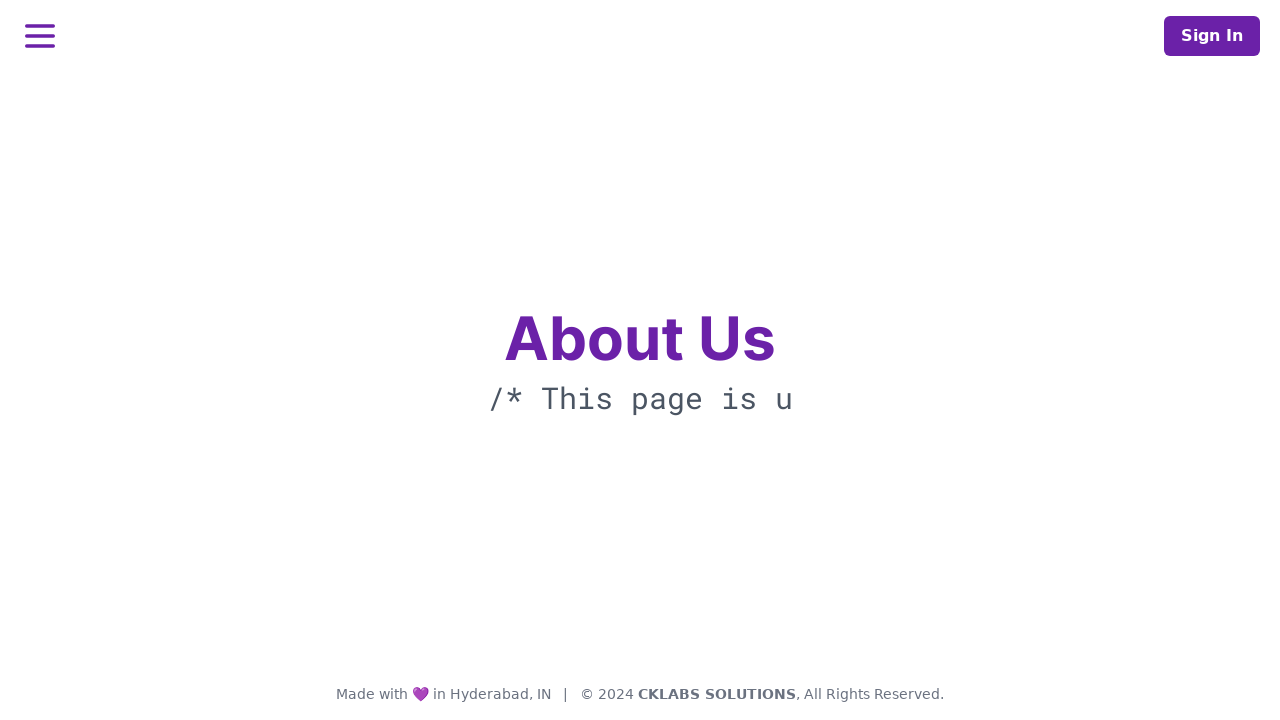

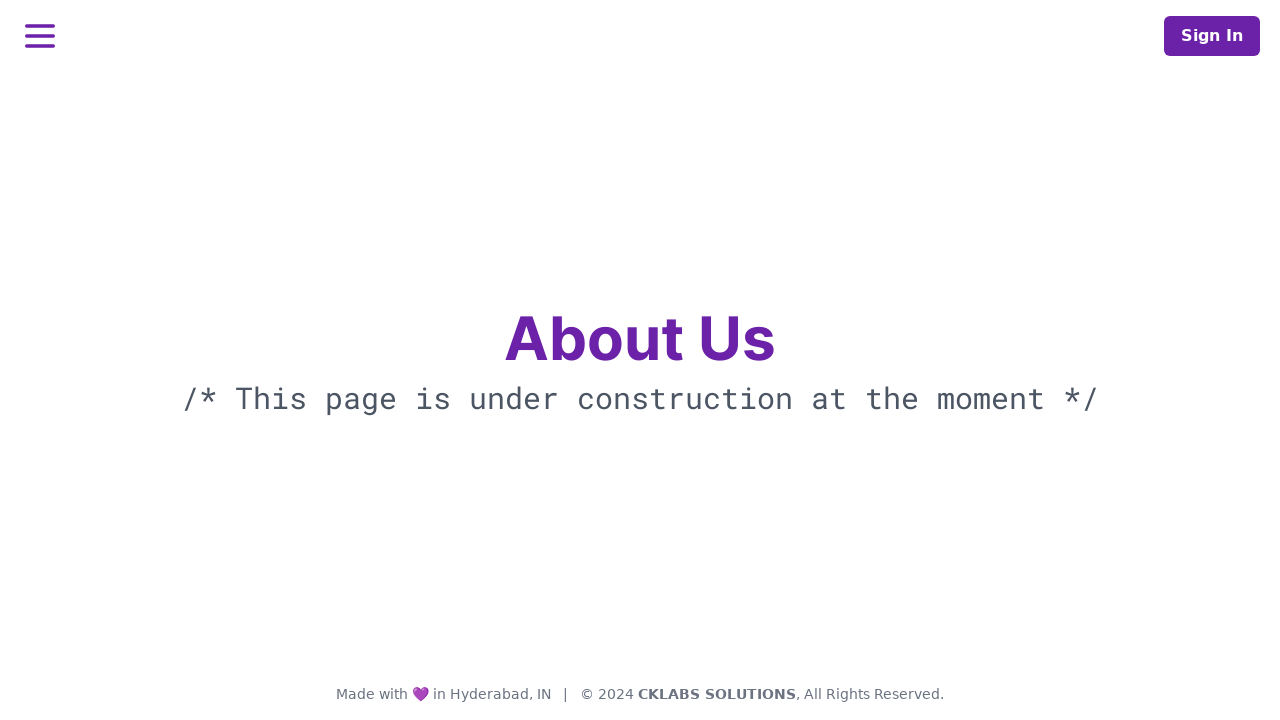